Tests navigation on DemoQA site by clicking on the 'Elements' card and verifying the URL changes to contain 'elements'

Starting URL: https://demoqa.com

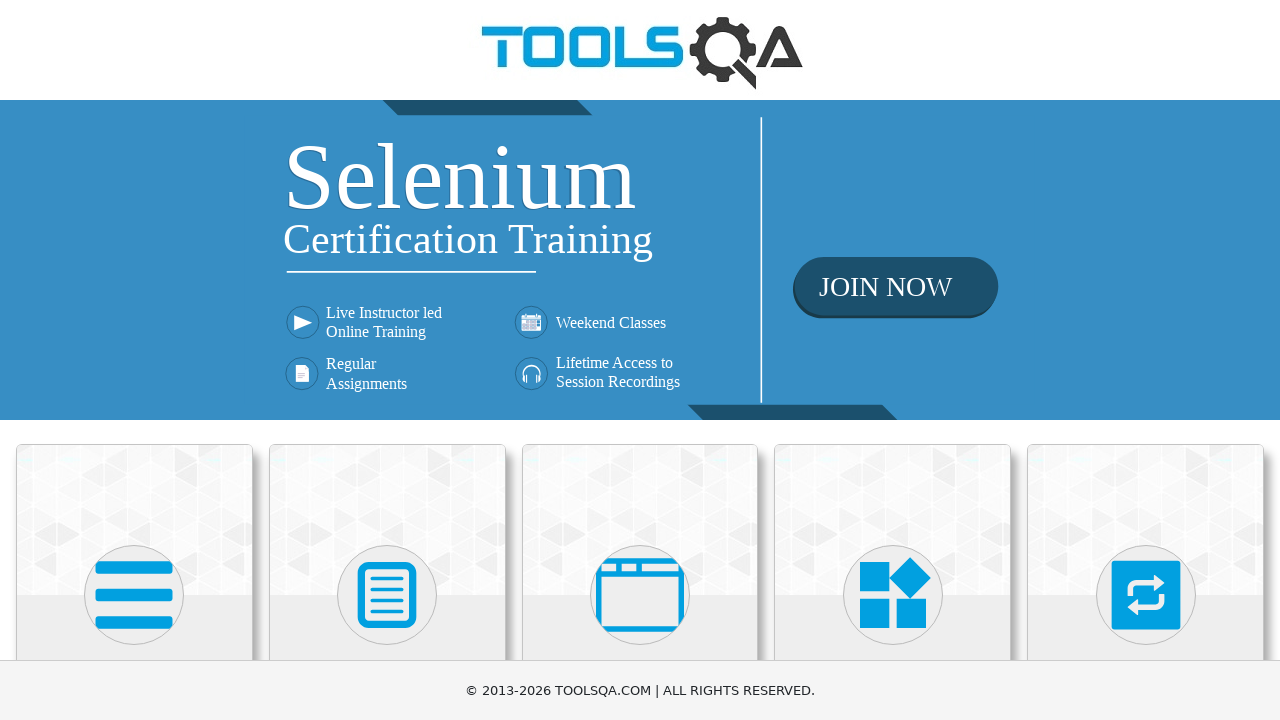

Clicked on the 'Elements' card at (134, 520) on xpath=//div[@class='card mt-4 top-card'][.='Elements']
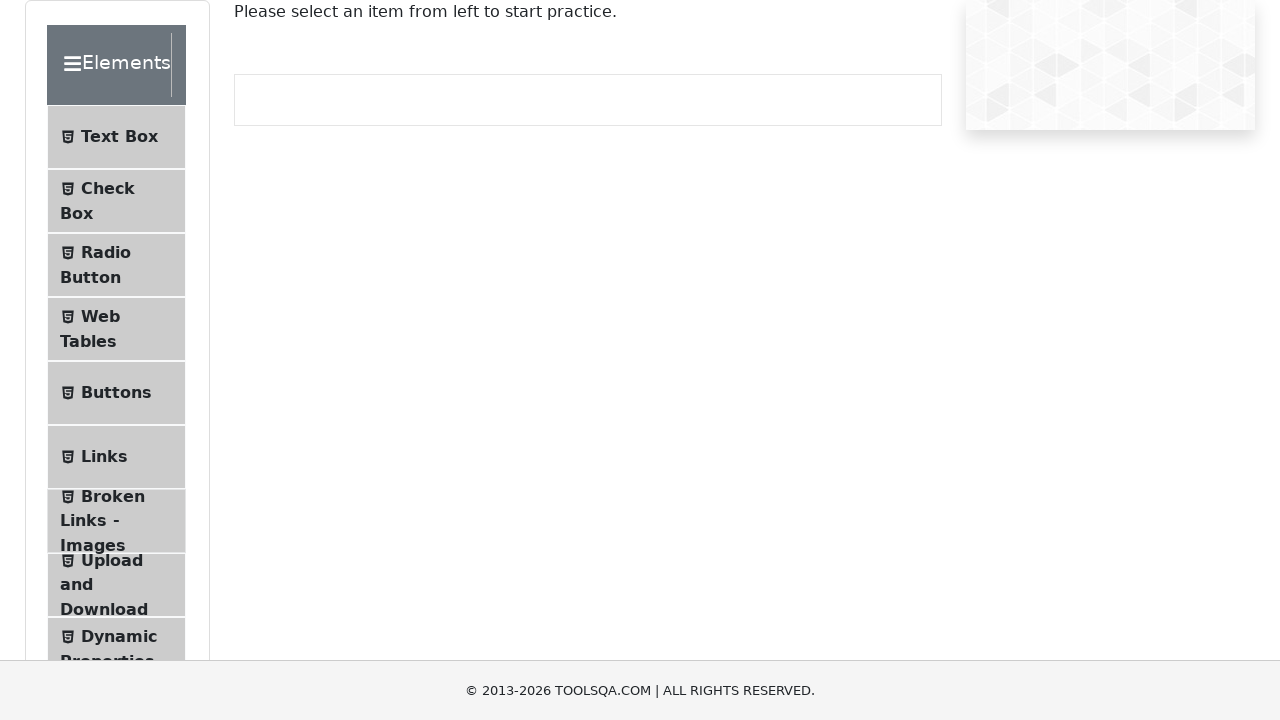

Navigated to Elements page, URL now contains 'elements'
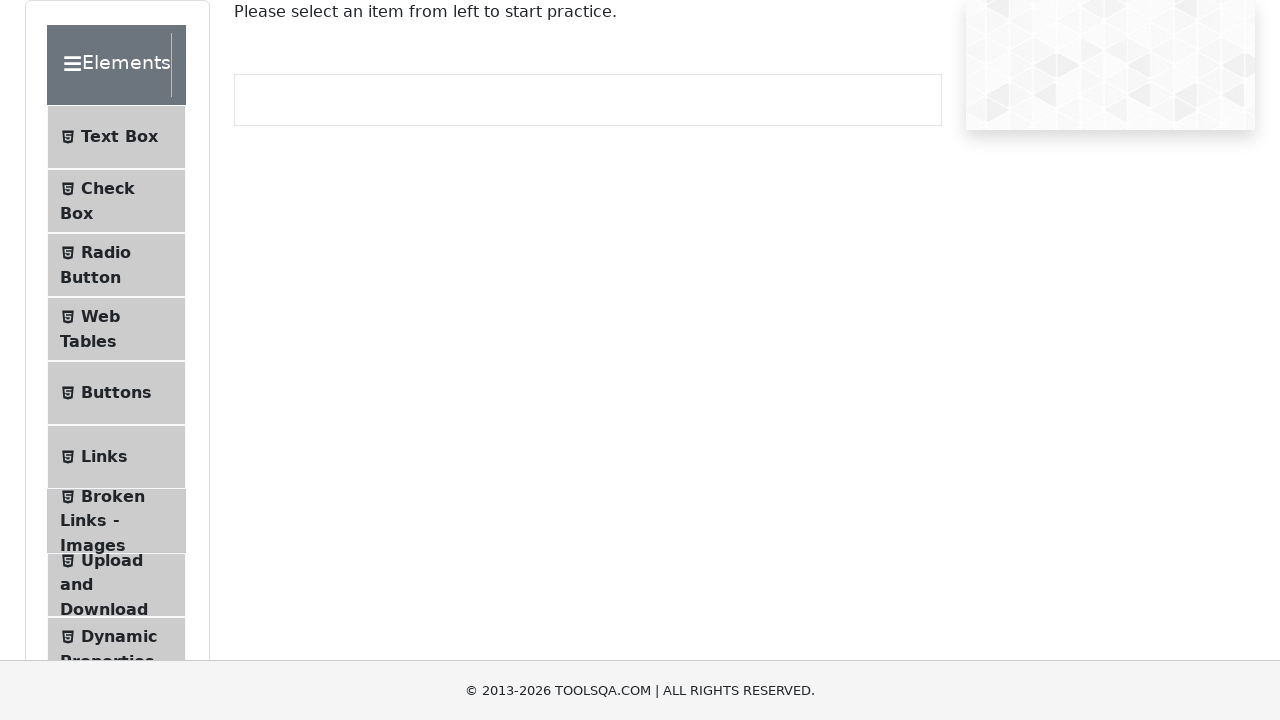

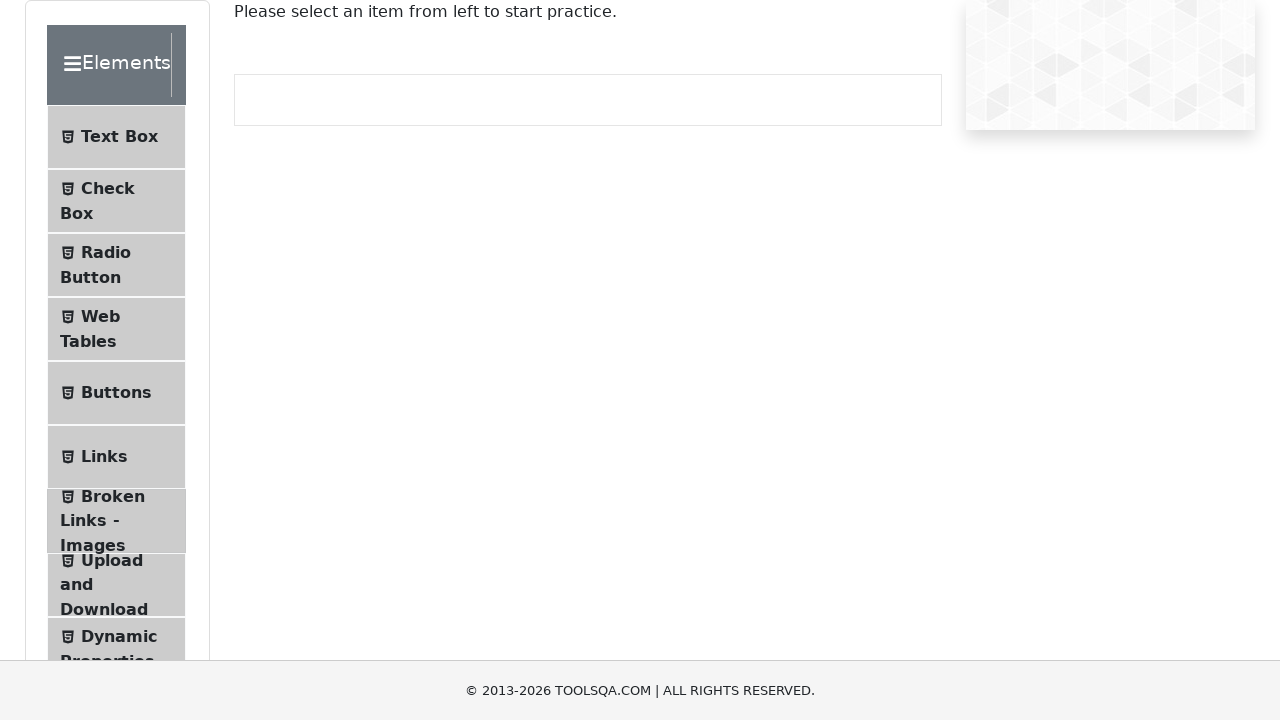